Tests JavaScript alert handling functionality including simple alerts, confirmation alerts (dismiss), and prompt alerts (with text input) on a demo page.

Starting URL: https://syntaxprojects.com/javascript-alert-box-demo.php

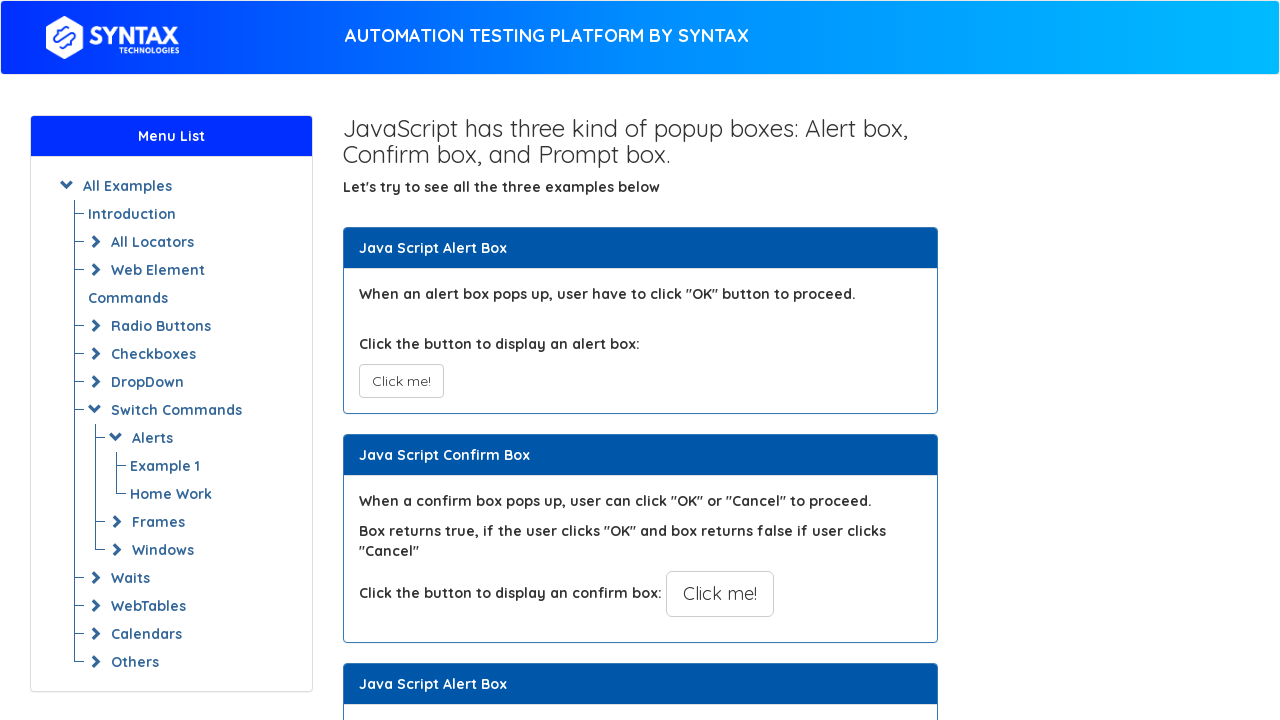

Clicked button to trigger simple alert at (401, 381) on xpath=//button[@onclick='myAlertFunction()']
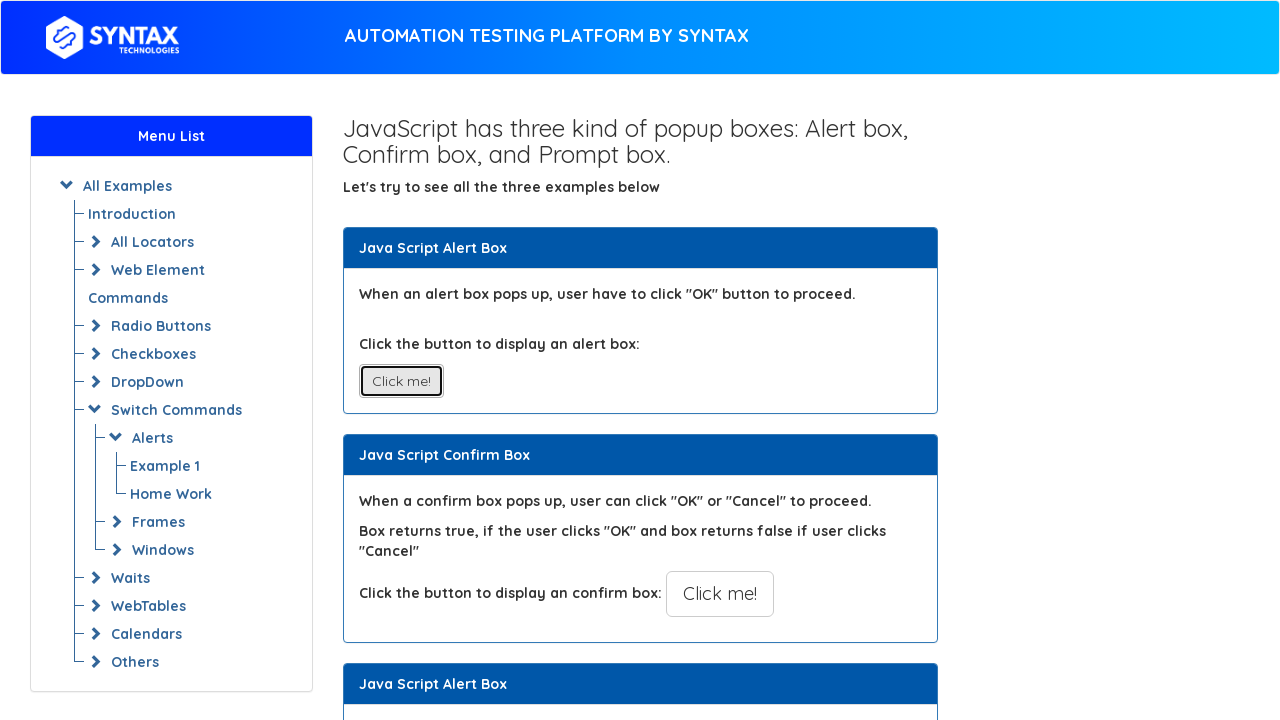

Set up dialog handler to accept simple alert
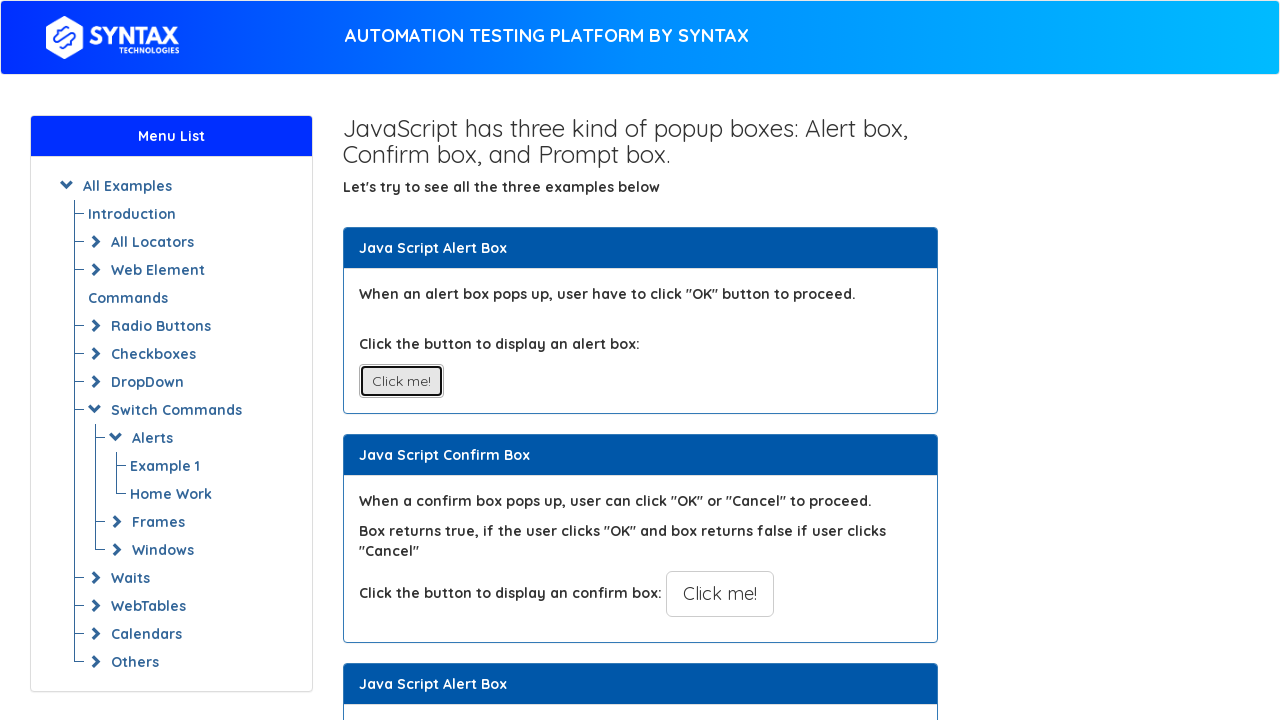

Waited for alert to be handled
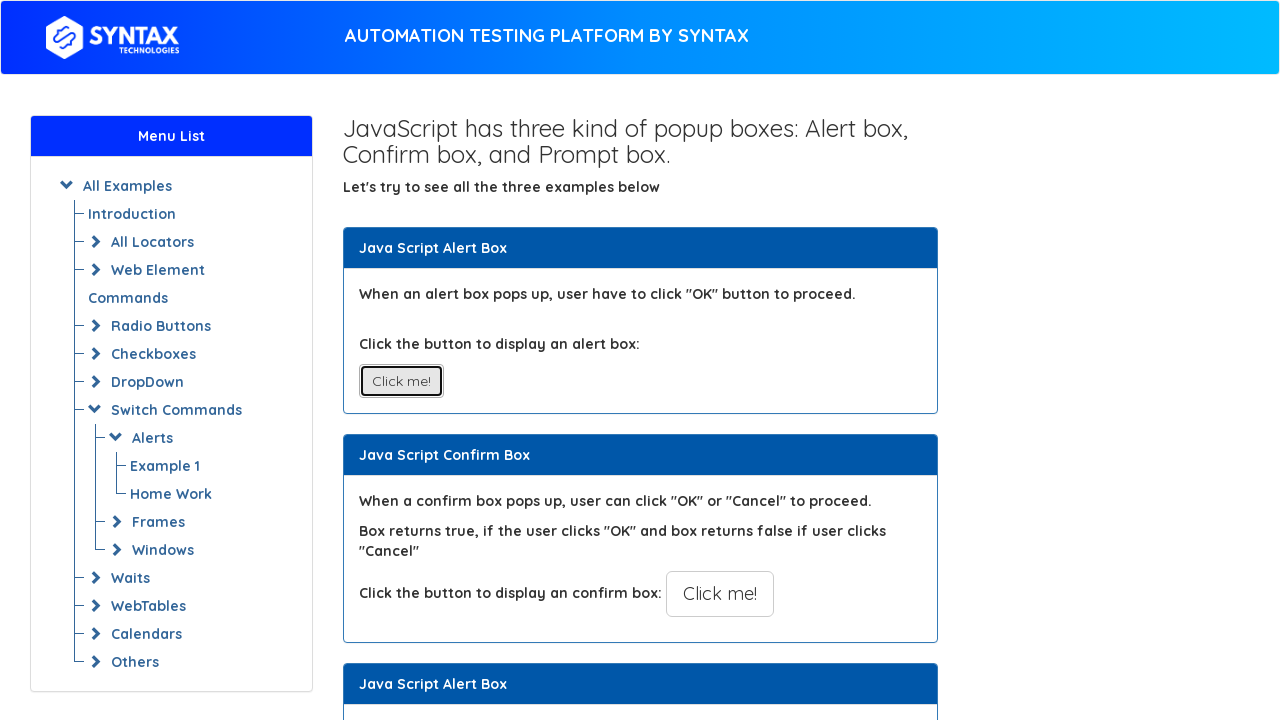

Clicked button to trigger confirmation alert at (720, 594) on xpath=//button[@onclick='myConfirmFunction()']
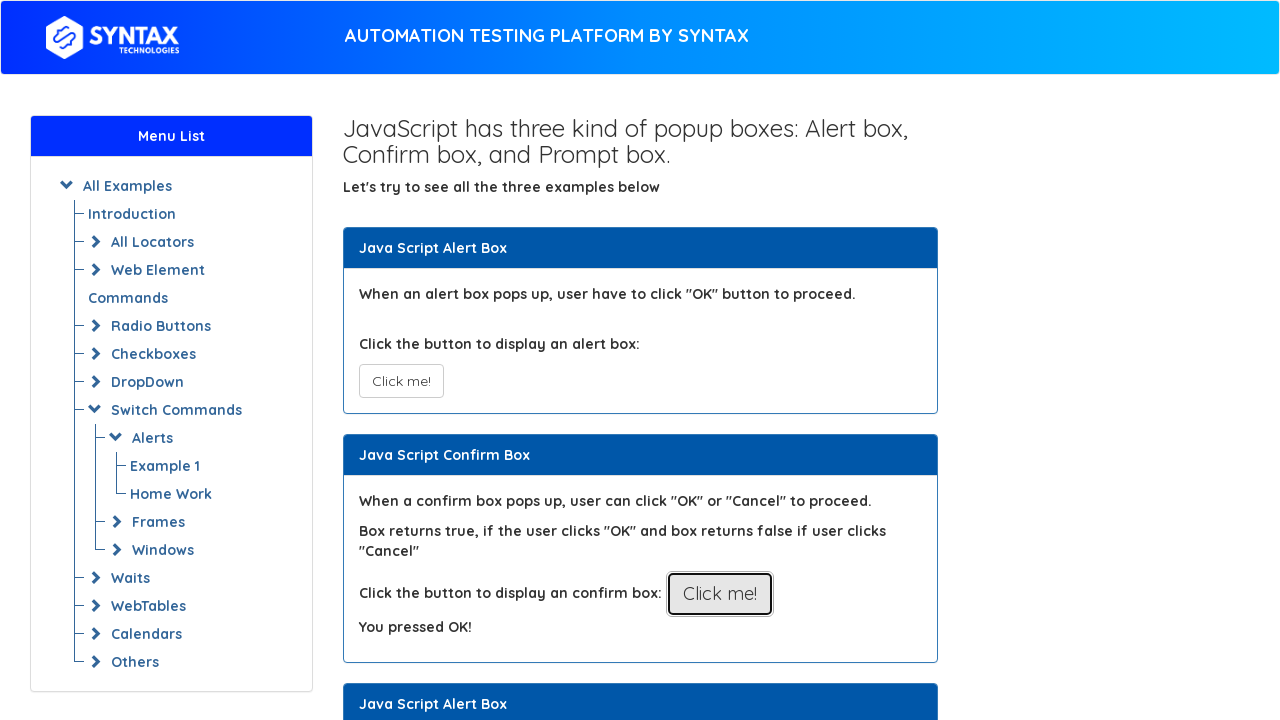

Set up dialog handler to dismiss confirmation alert
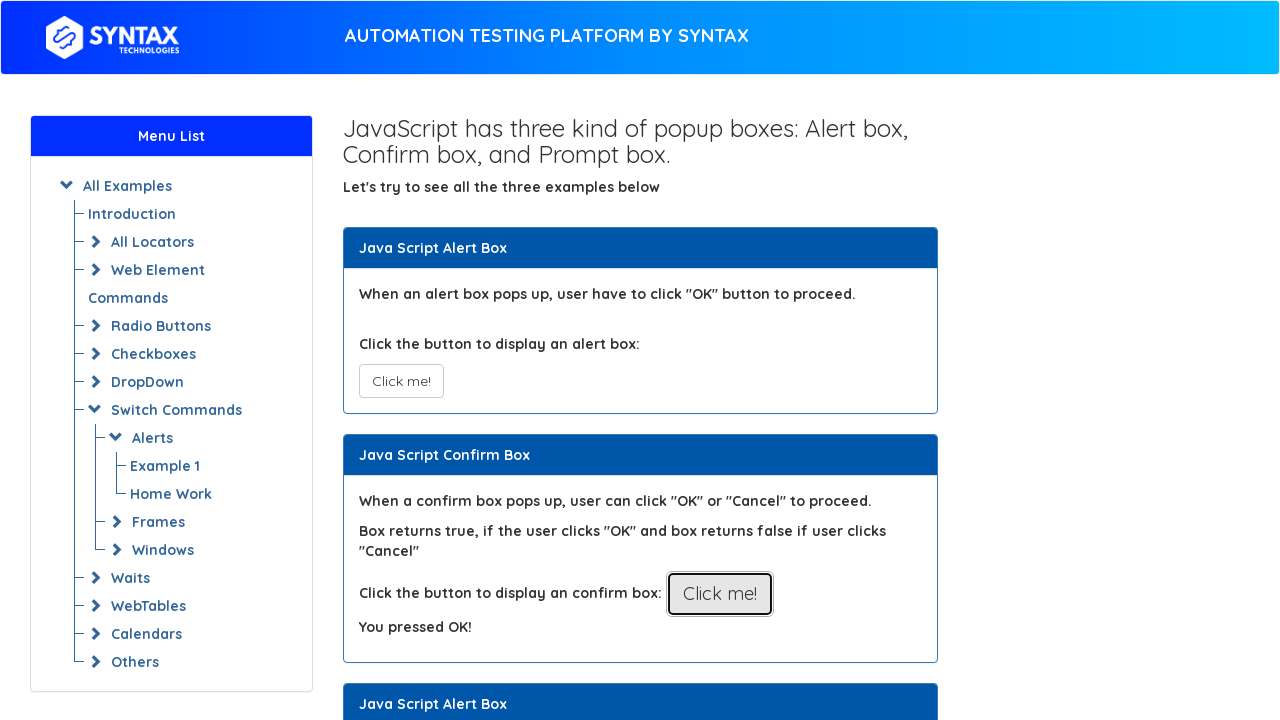

Waited for confirmation alert to be dismissed
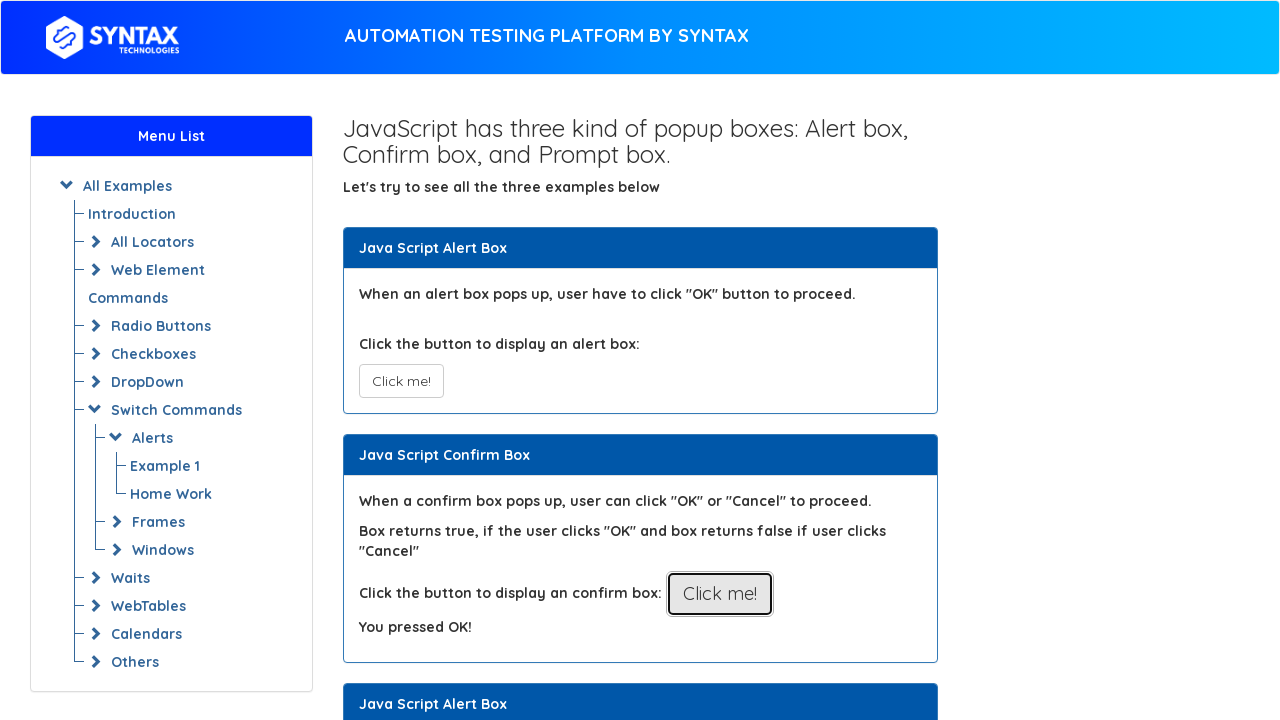

Clicked button to trigger prompt alert at (714, 360) on xpath=//button[@onclick='myPromptFunction()']
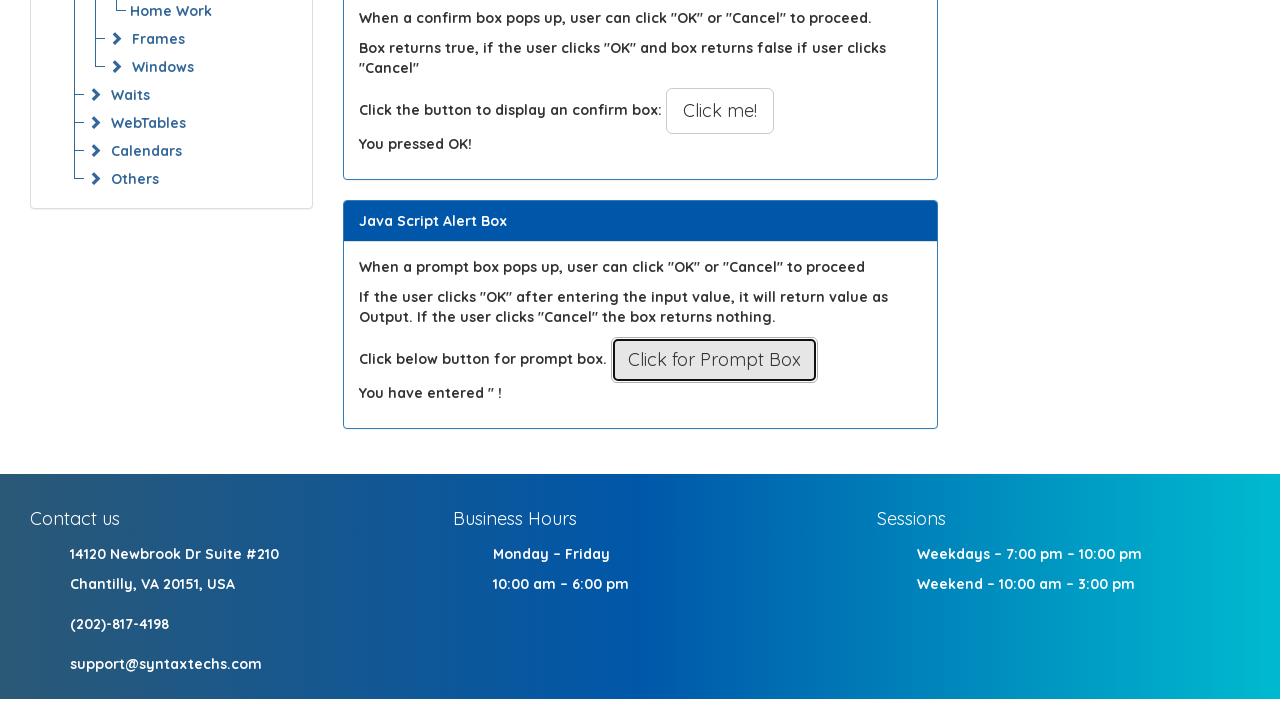

Set up dialog handler to accept prompt alert with text 'abracadabra'
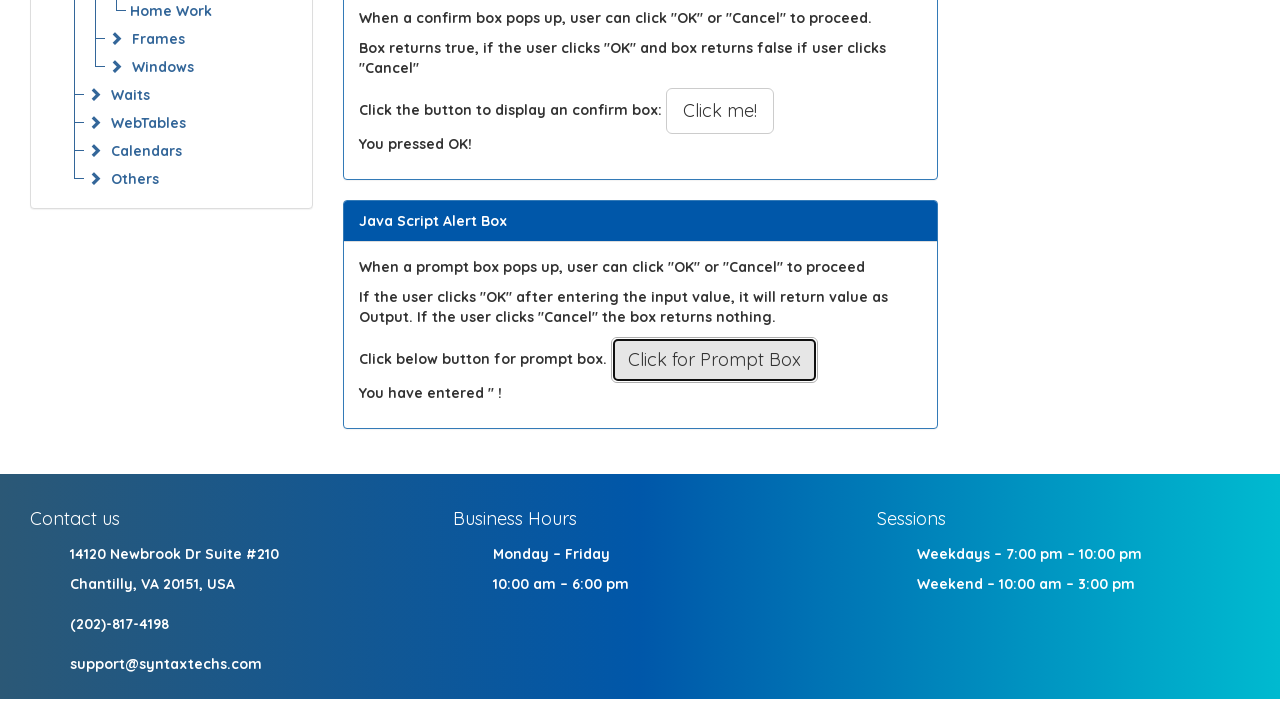

Waited for prompt alert to be handled
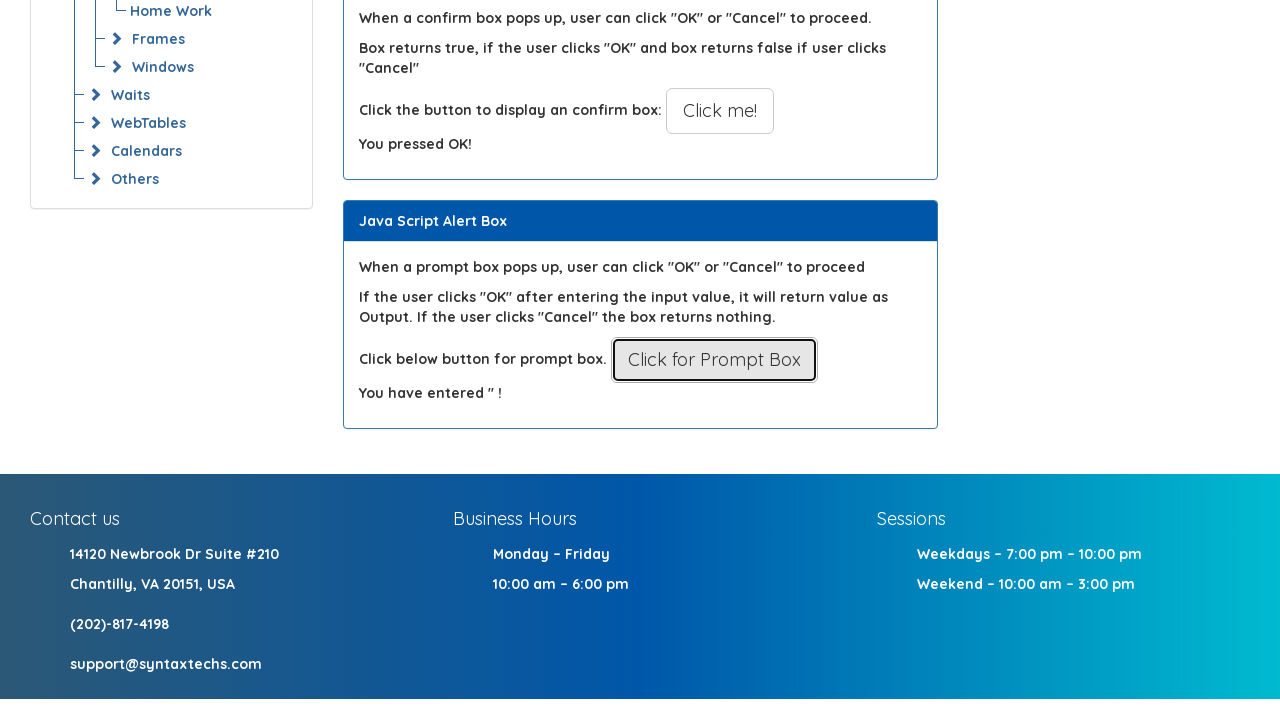

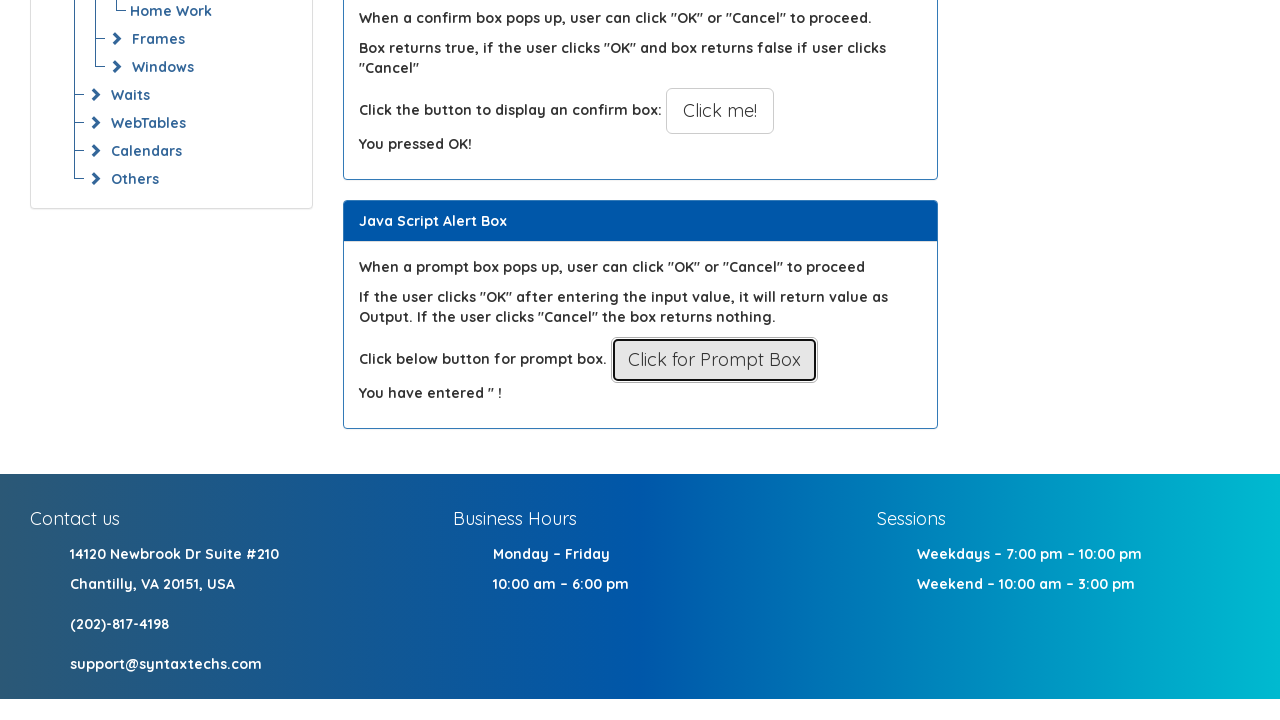